Tests hover functionality on user profile cards by hovering over each figure element to reveal hidden content, verifying the displayed username matches the expected pattern, then clicking "View profile" links and confirming they lead to 404 pages.

Starting URL: http://the-internet.herokuapp.com/hovers

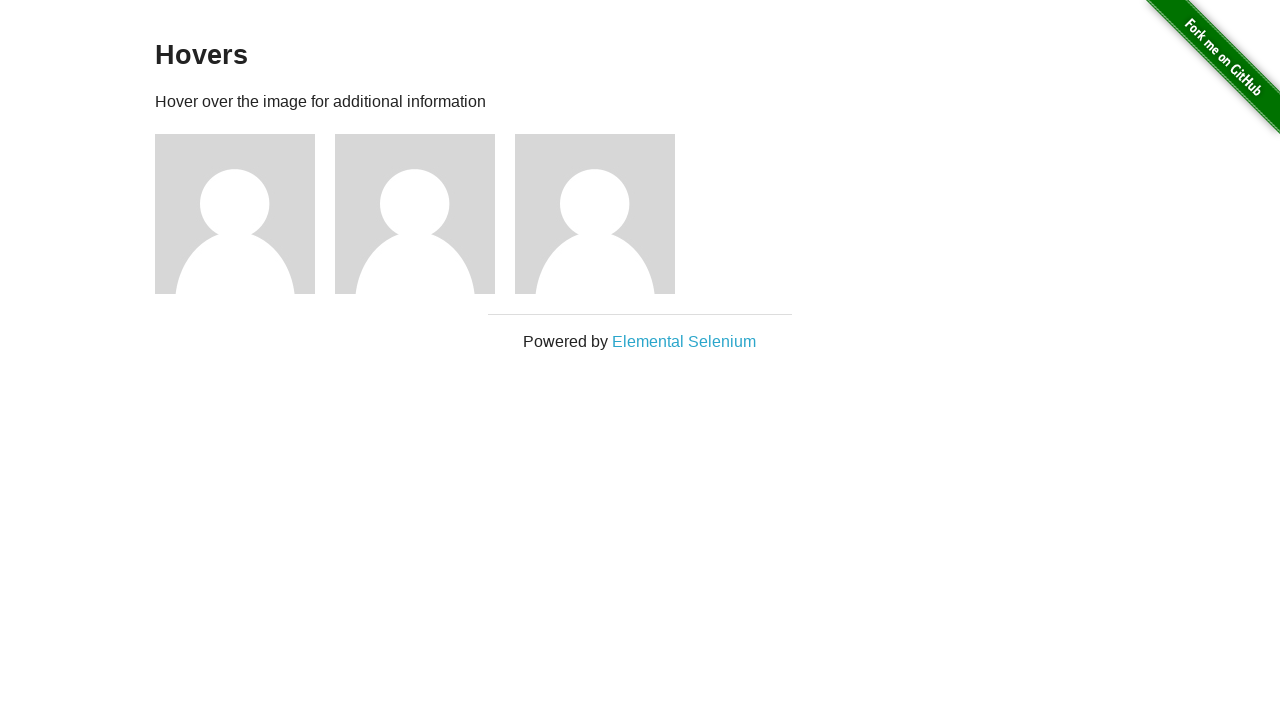

Retrieved all user profile figure elements
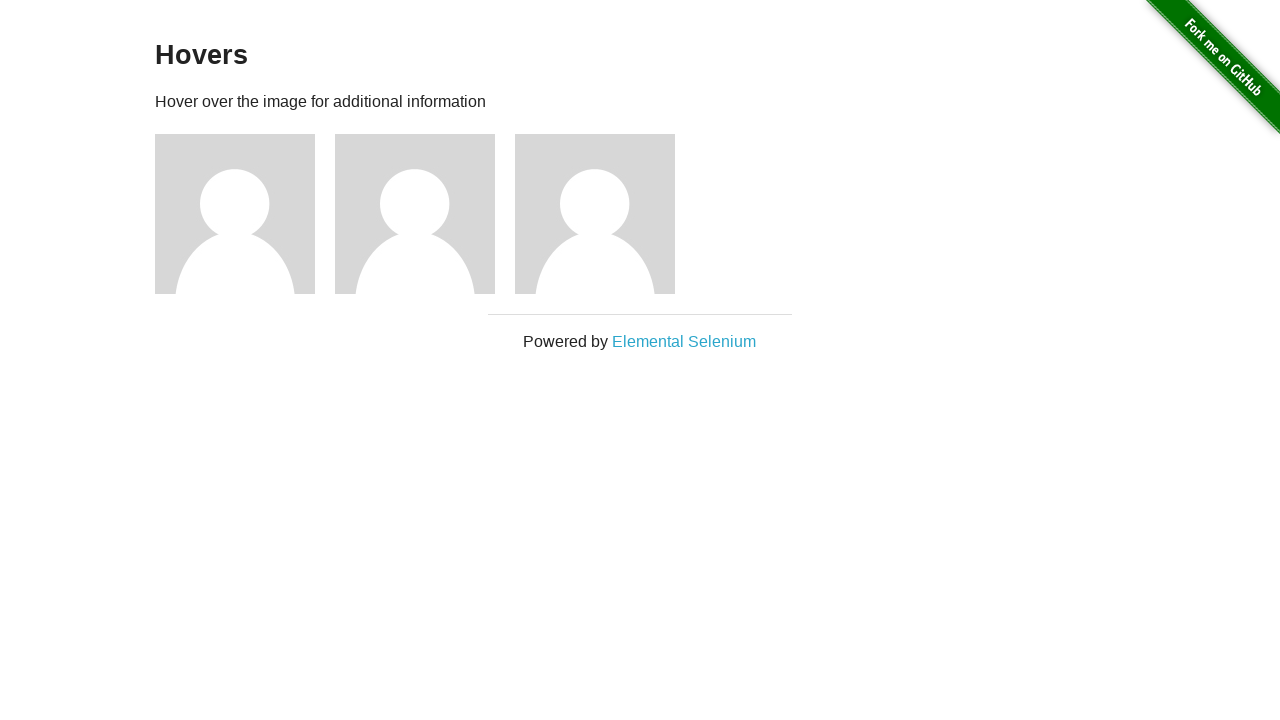

Hovered over user 1 profile card to reveal hidden content at (245, 214) on .figure >> nth=0
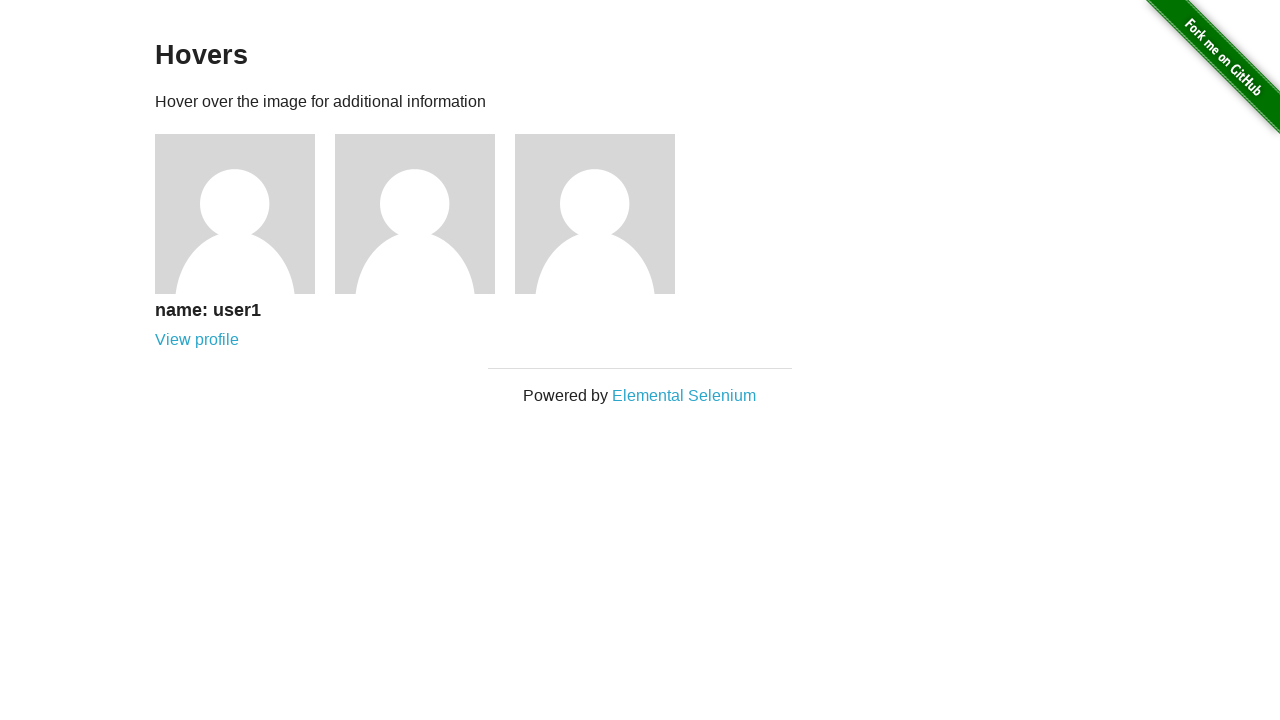

Retrieved username text: 'name: user1'
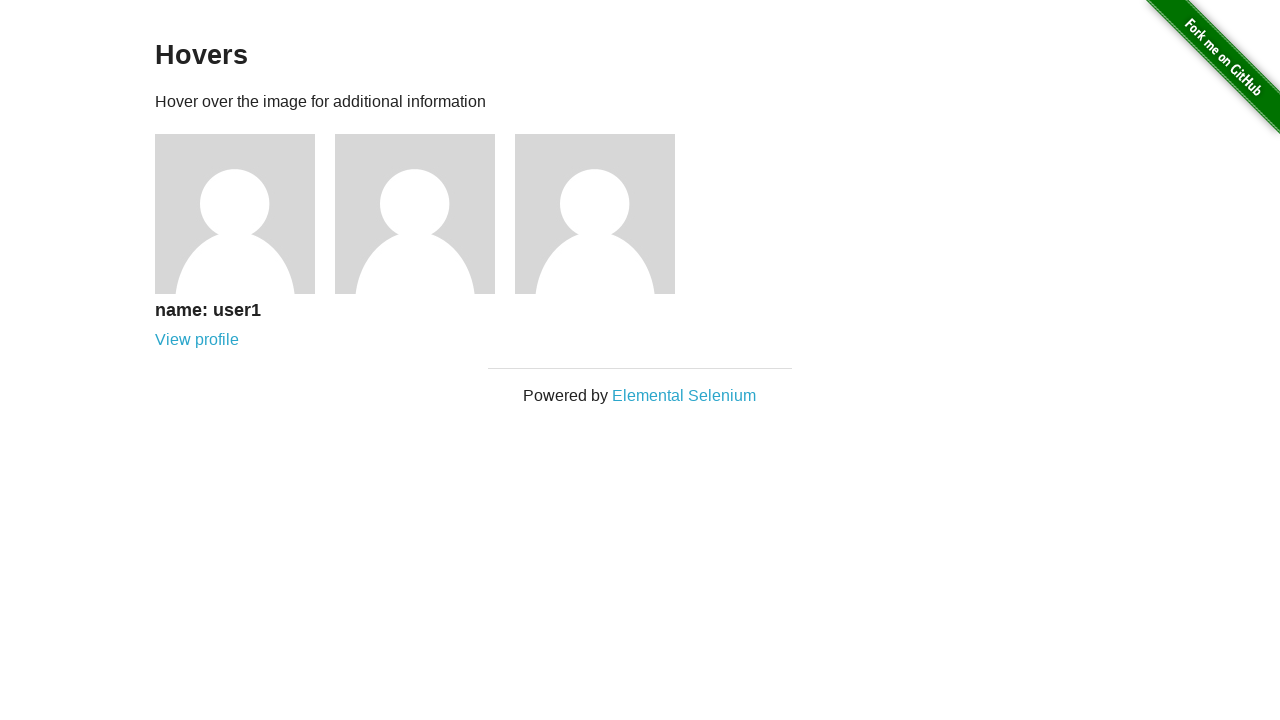

Verified username matches expected pattern: name: user1
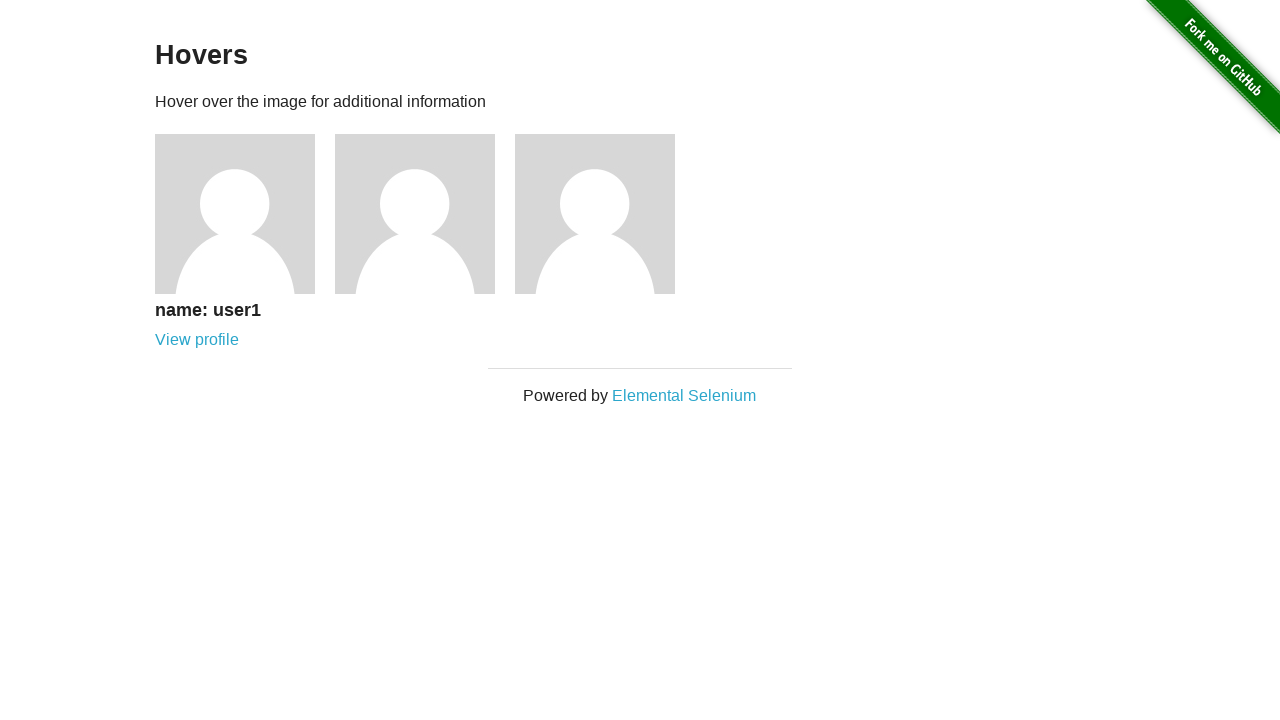

Hovered over user 2 profile card to reveal hidden content at (425, 214) on .figure >> nth=1
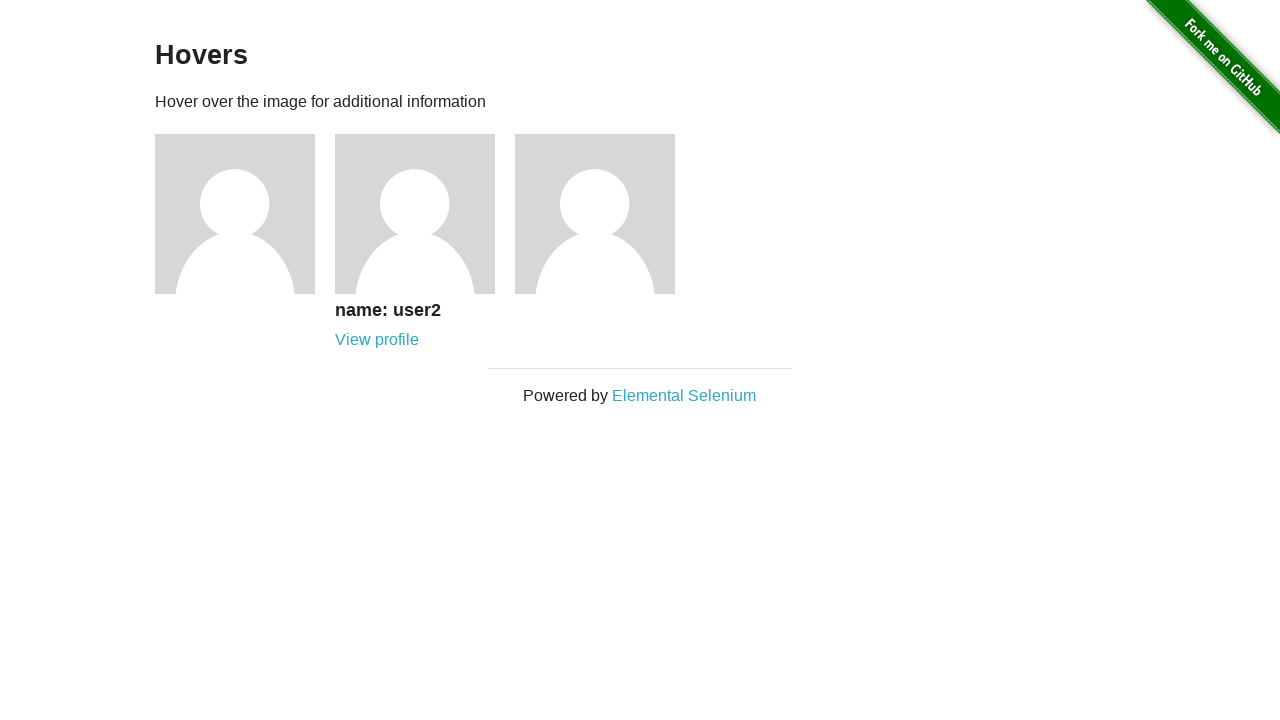

Retrieved username text: 'name: user2'
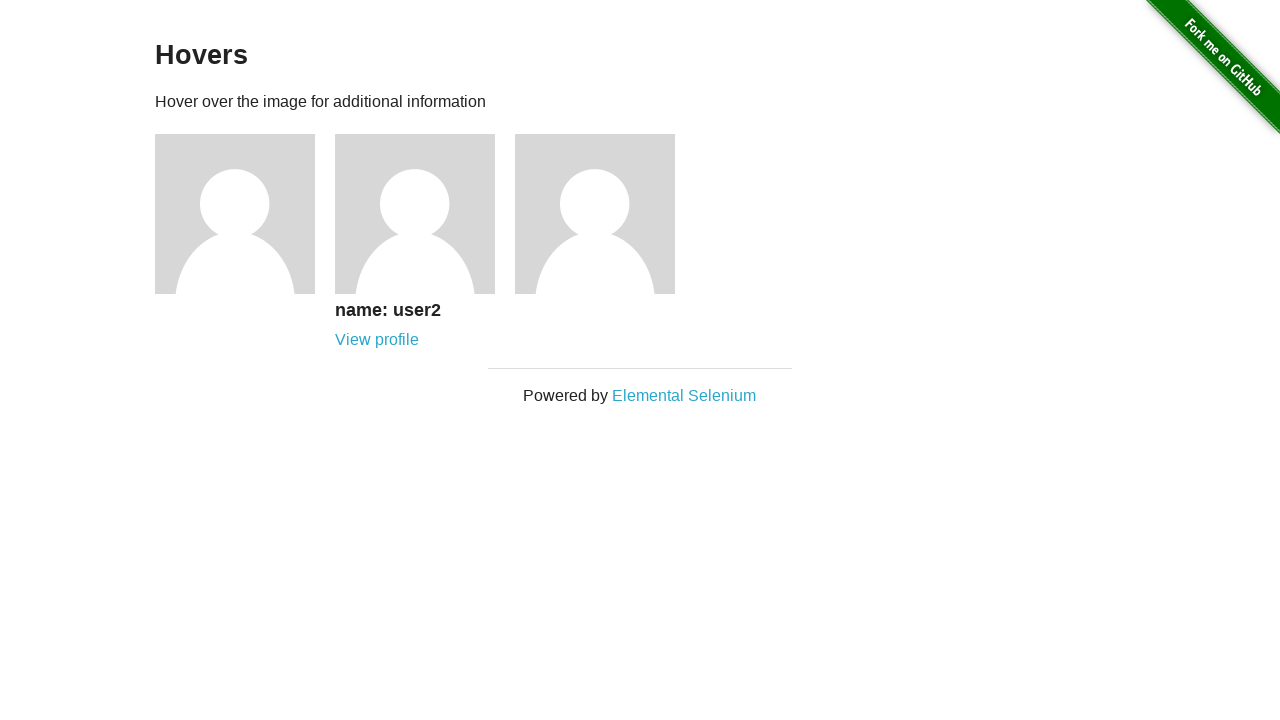

Verified username matches expected pattern: name: user2
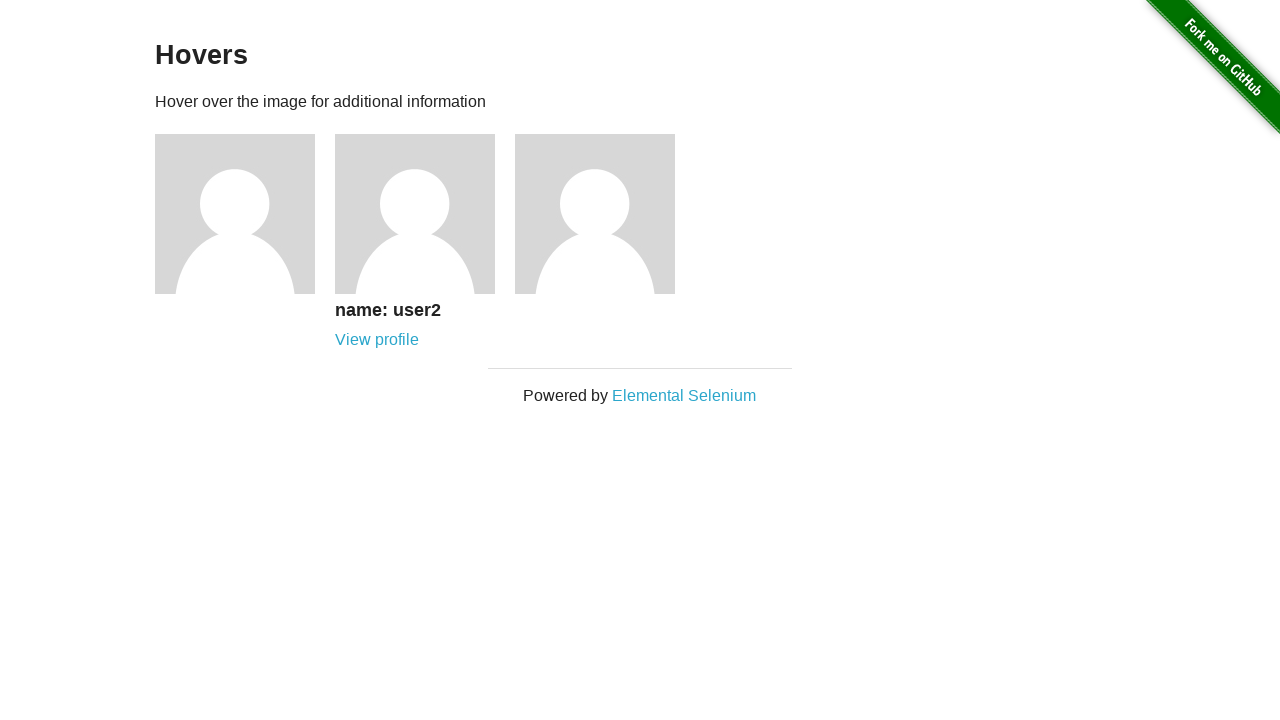

Hovered over user 3 profile card to reveal hidden content at (605, 214) on .figure >> nth=2
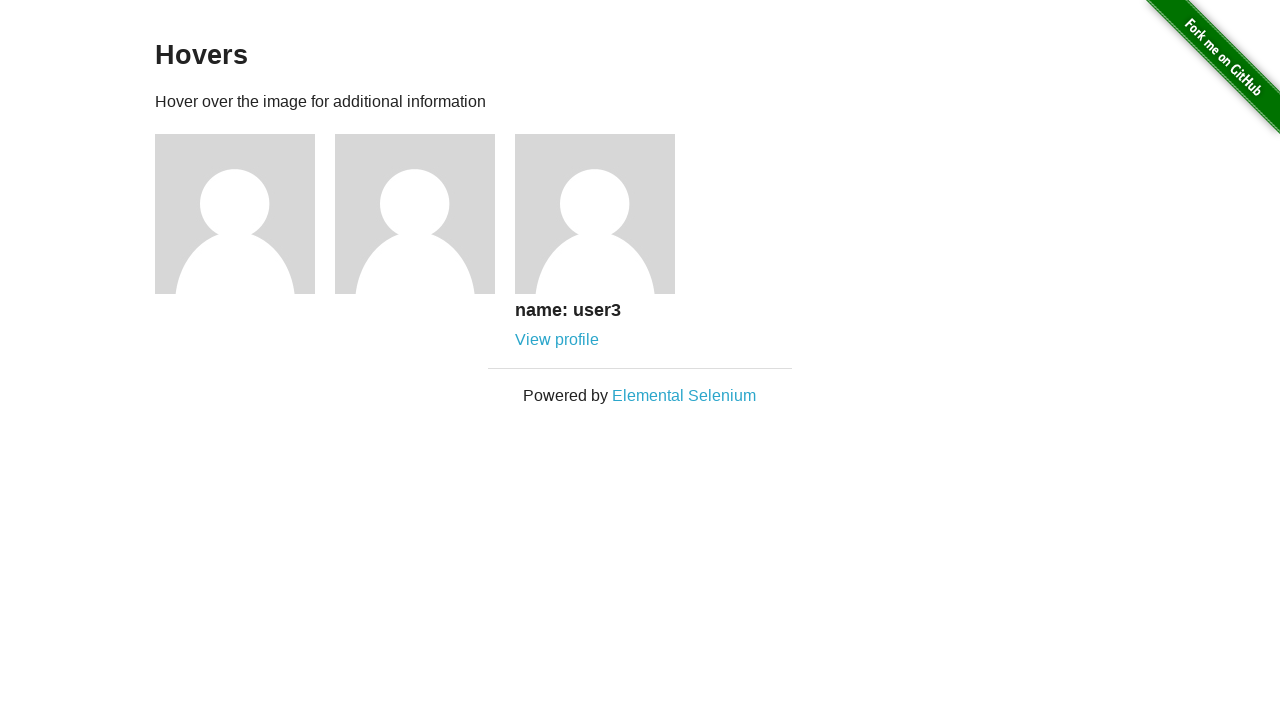

Retrieved username text: 'name: user3'
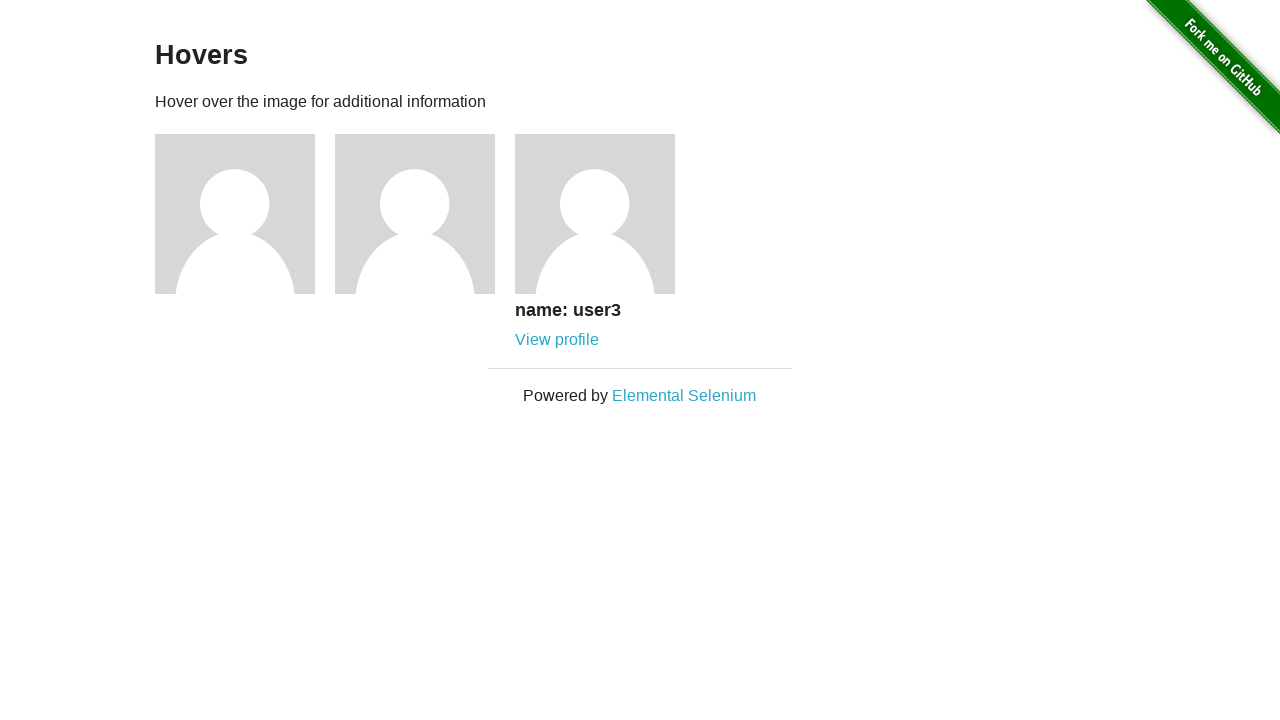

Verified username matches expected pattern: name: user3
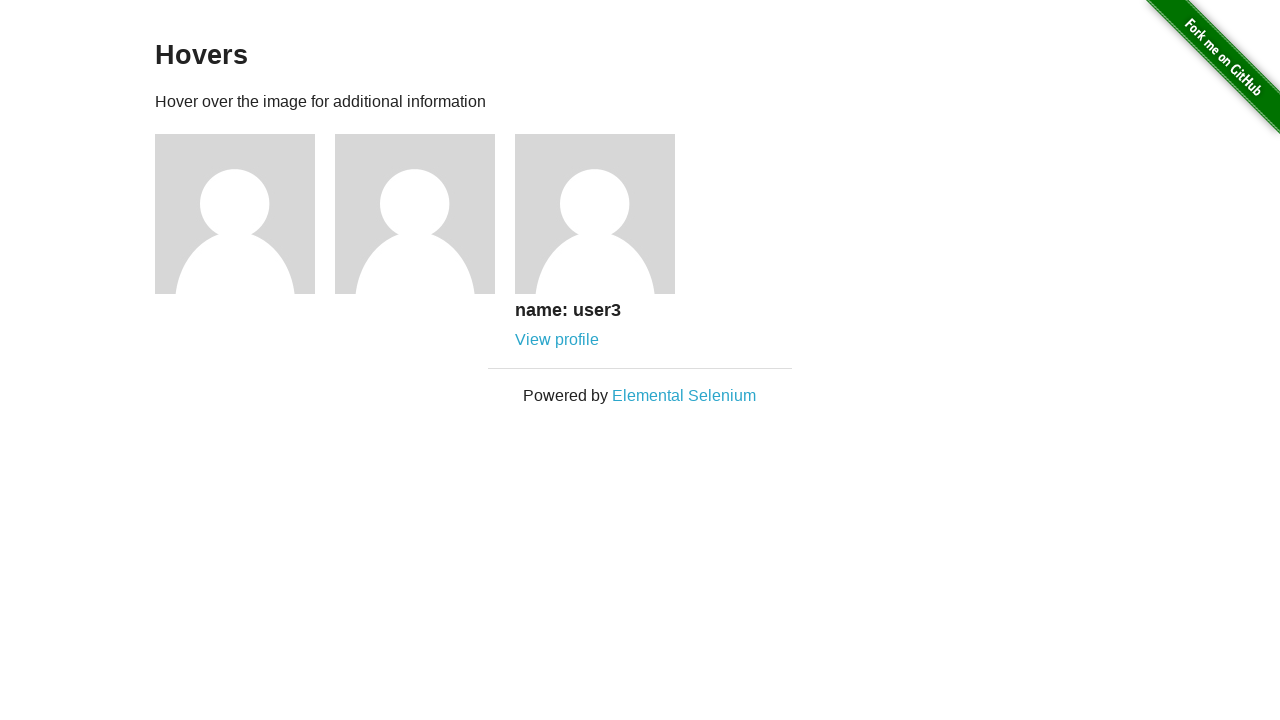

Re-fetched all figure elements before clicking profile link 1
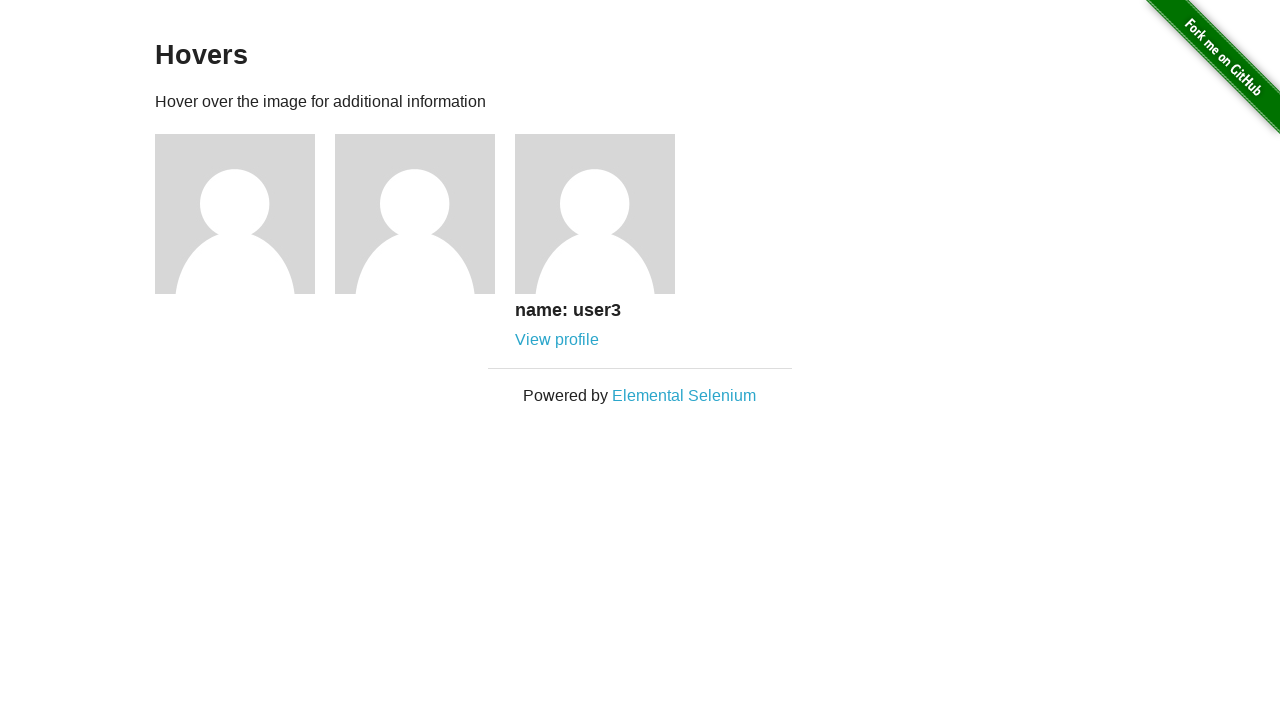

Hovered over user 1 to reveal 'View profile' link at (245, 214) on .figure >> nth=0
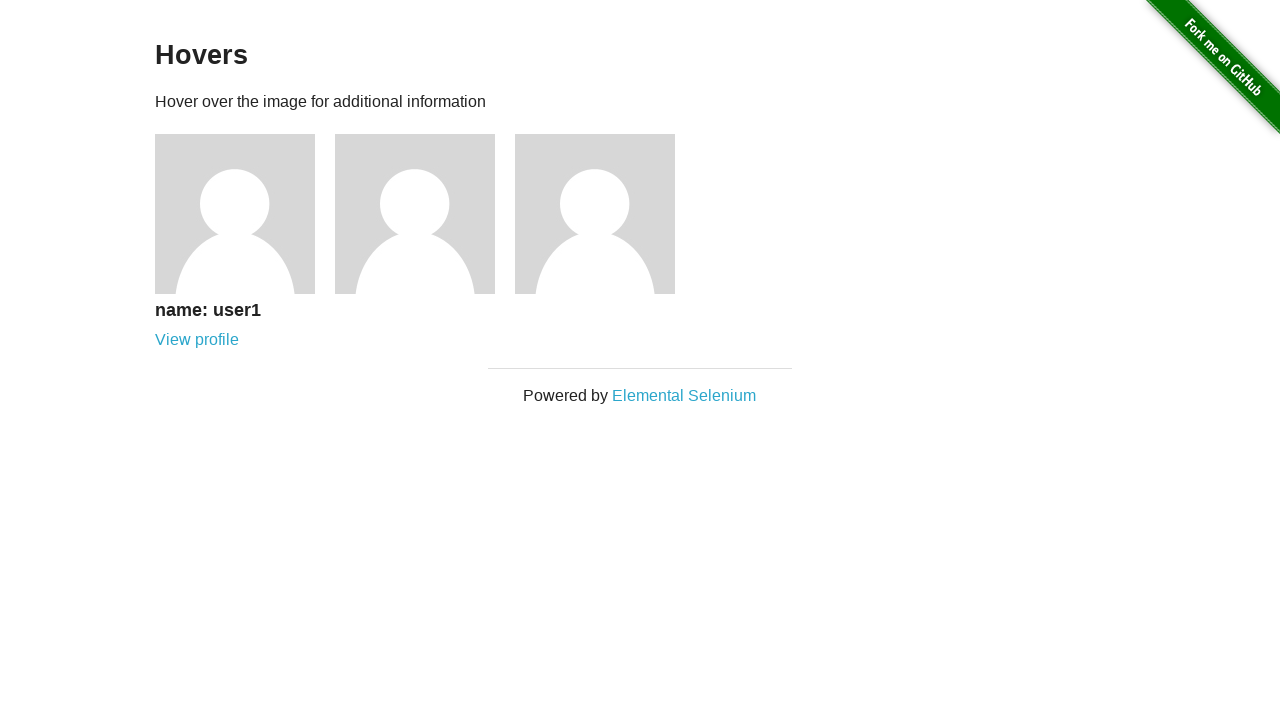

Clicked 'View profile' link for user 1 at (197, 340) on .figure >> nth=0 >> text=View profile
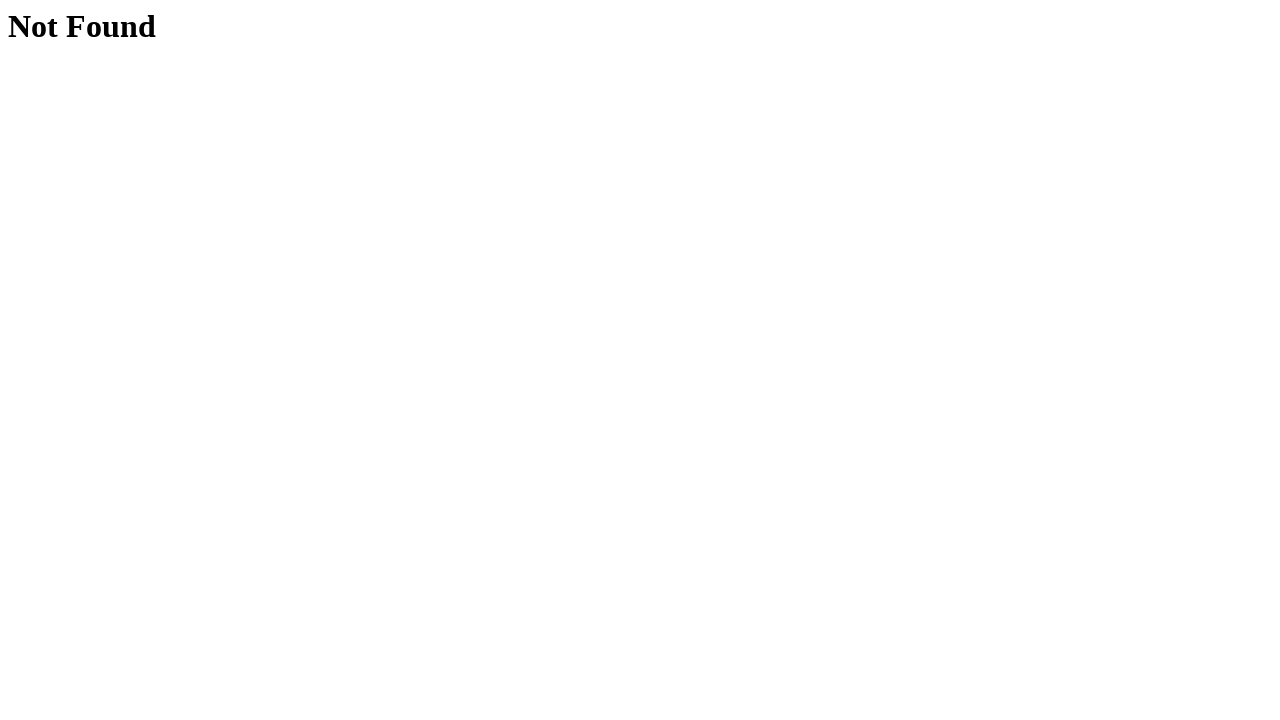

Retrieved page heading: 'Not Found'
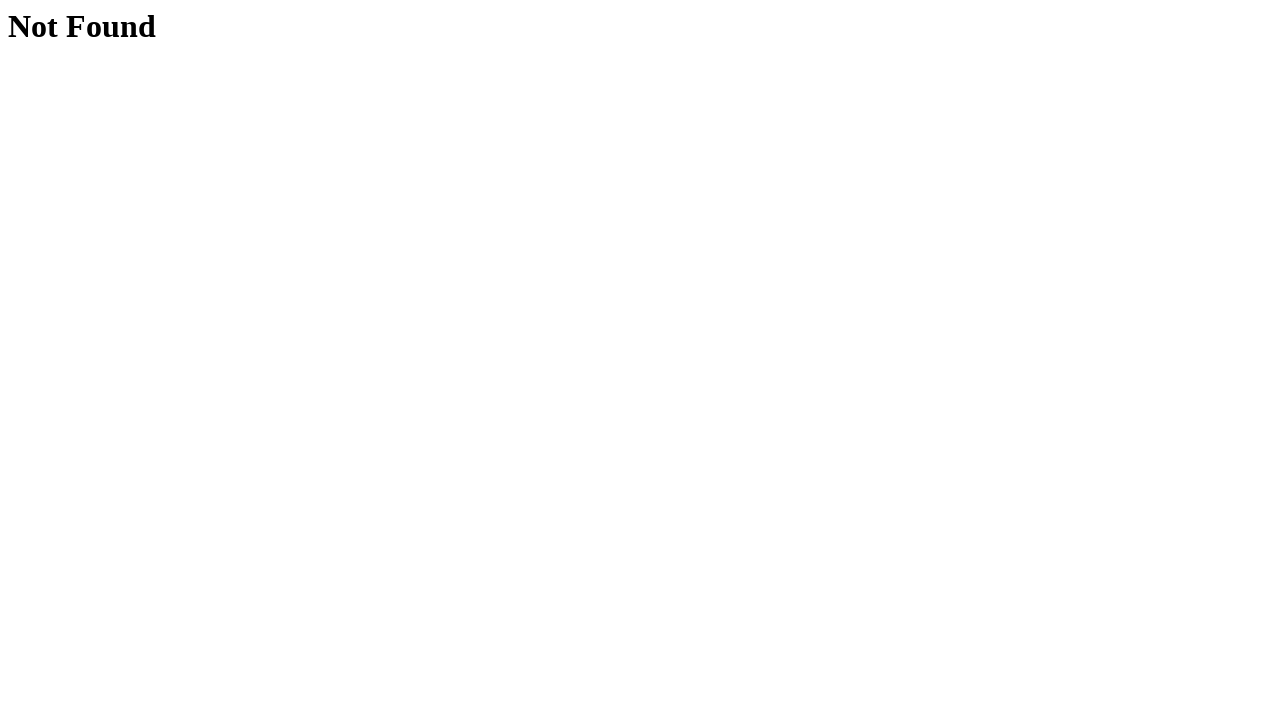

Verified 404 'Not Found' page is displayed
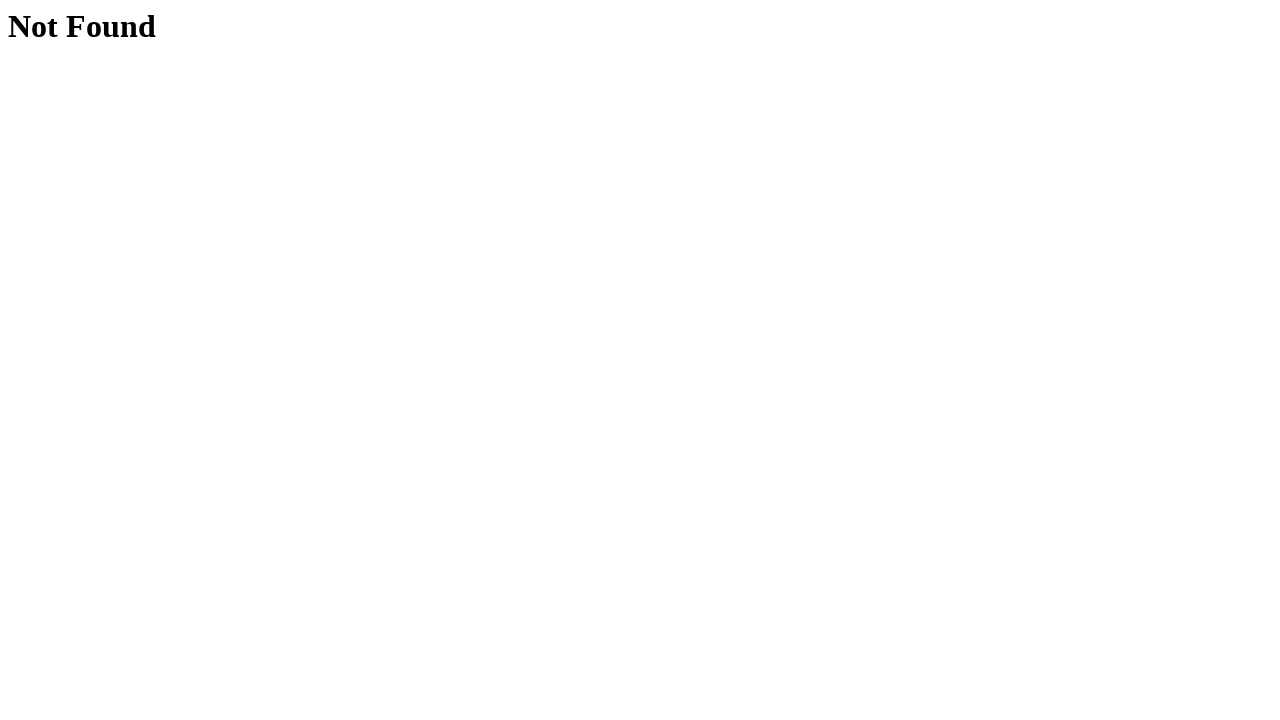

Navigated back to hovers page
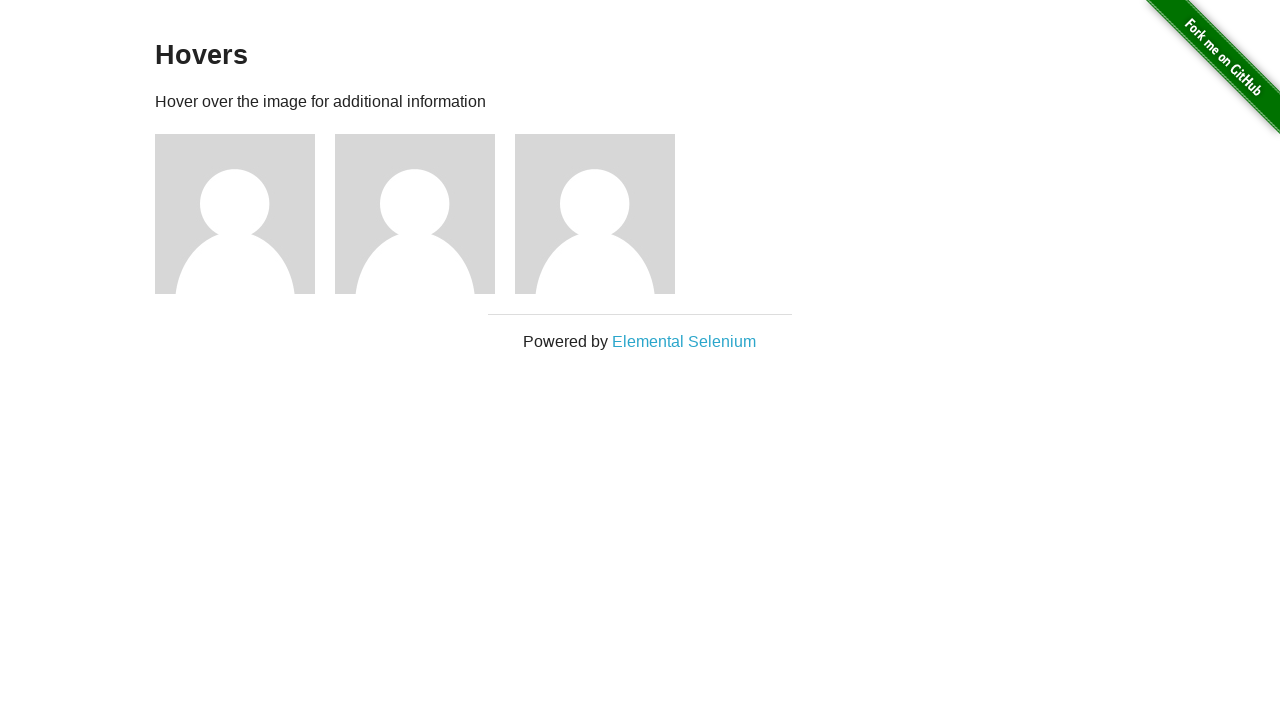

Re-fetched all figure elements before clicking profile link 2
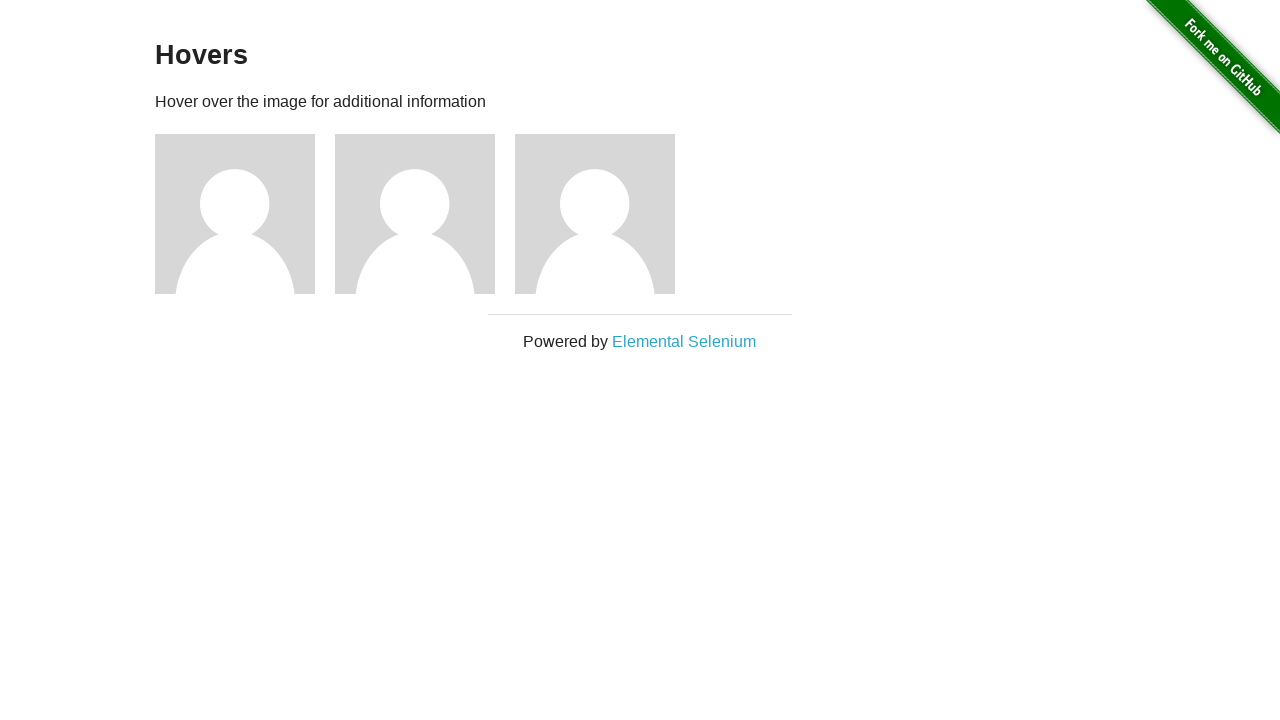

Hovered over user 2 to reveal 'View profile' link at (425, 214) on .figure >> nth=1
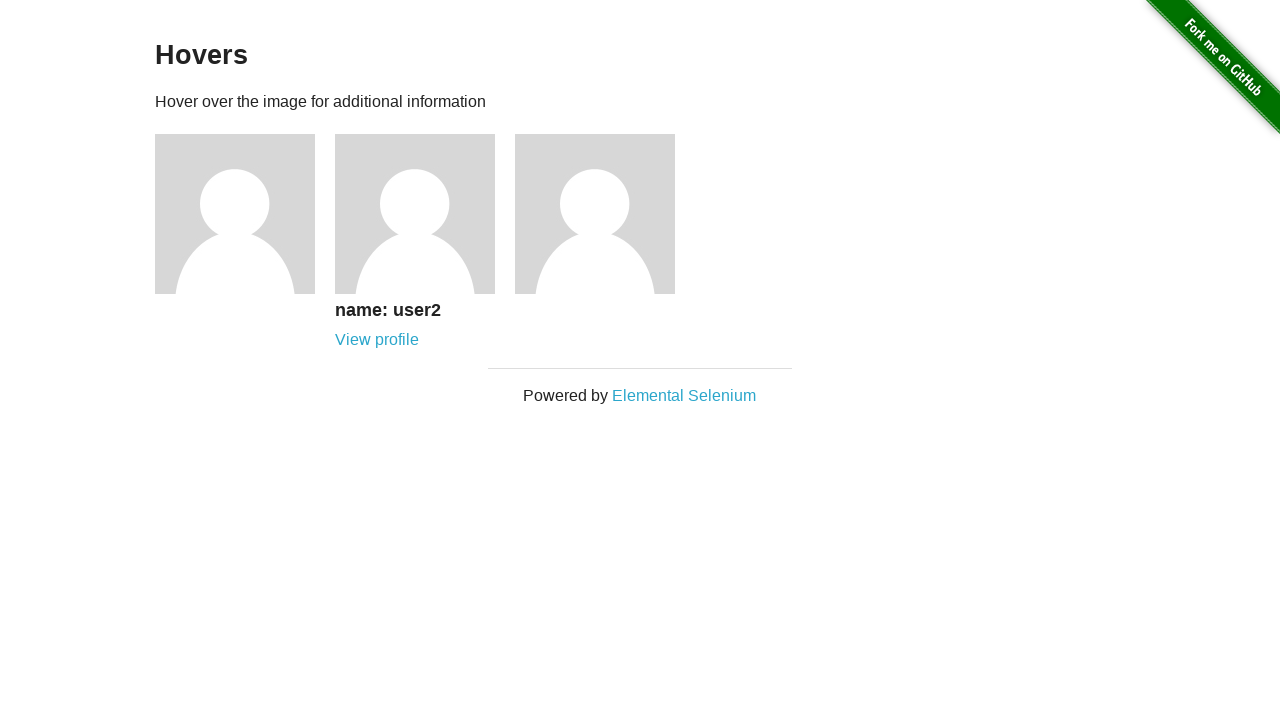

Clicked 'View profile' link for user 2 at (377, 340) on .figure >> nth=1 >> text=View profile
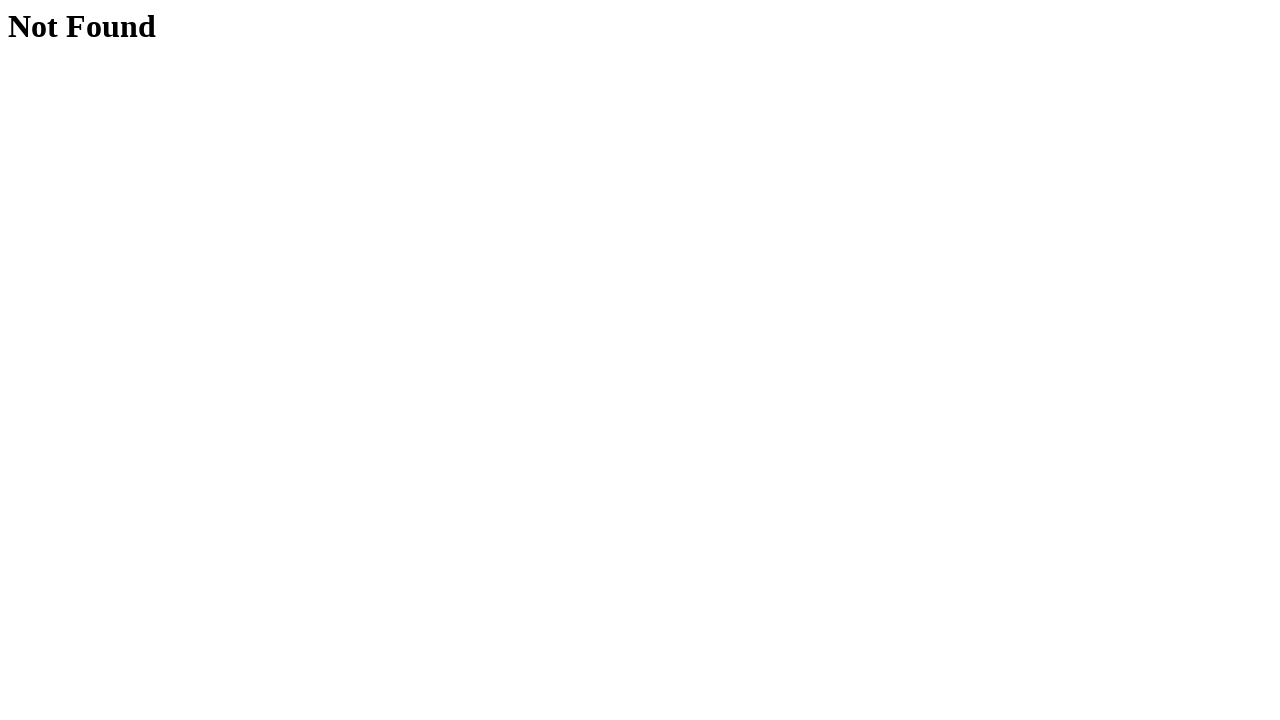

Retrieved page heading: 'Not Found'
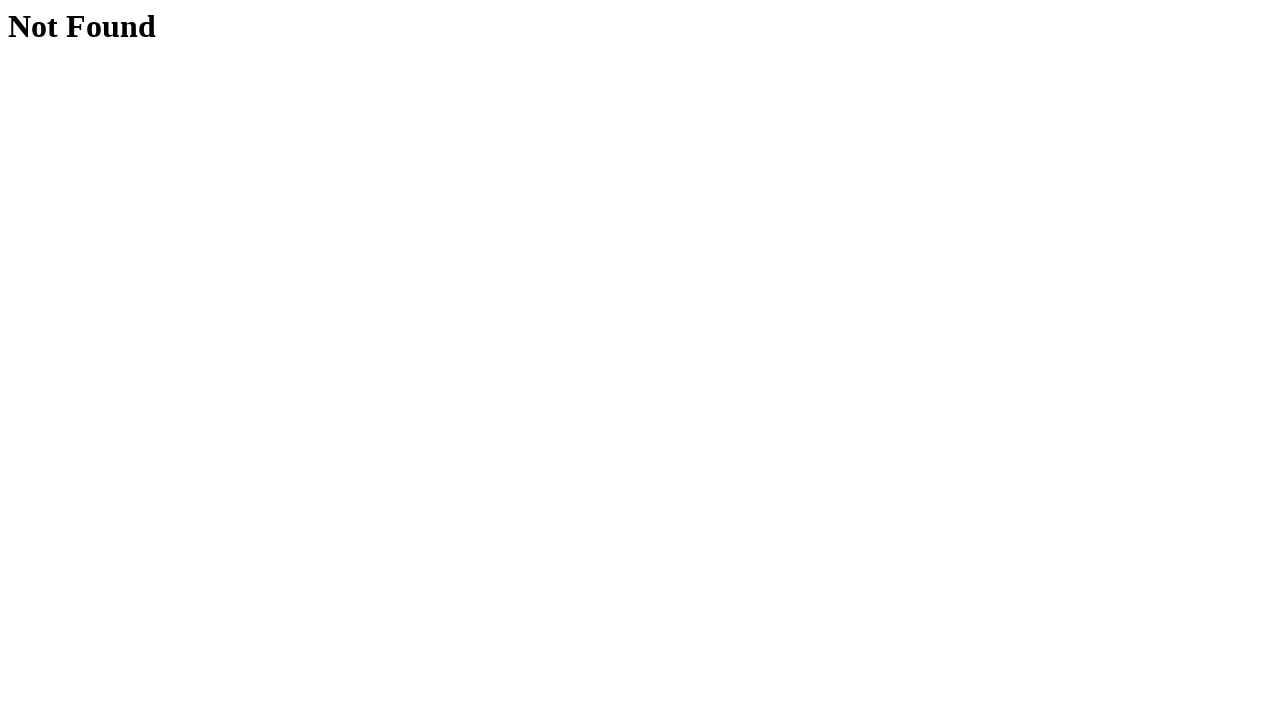

Verified 404 'Not Found' page is displayed
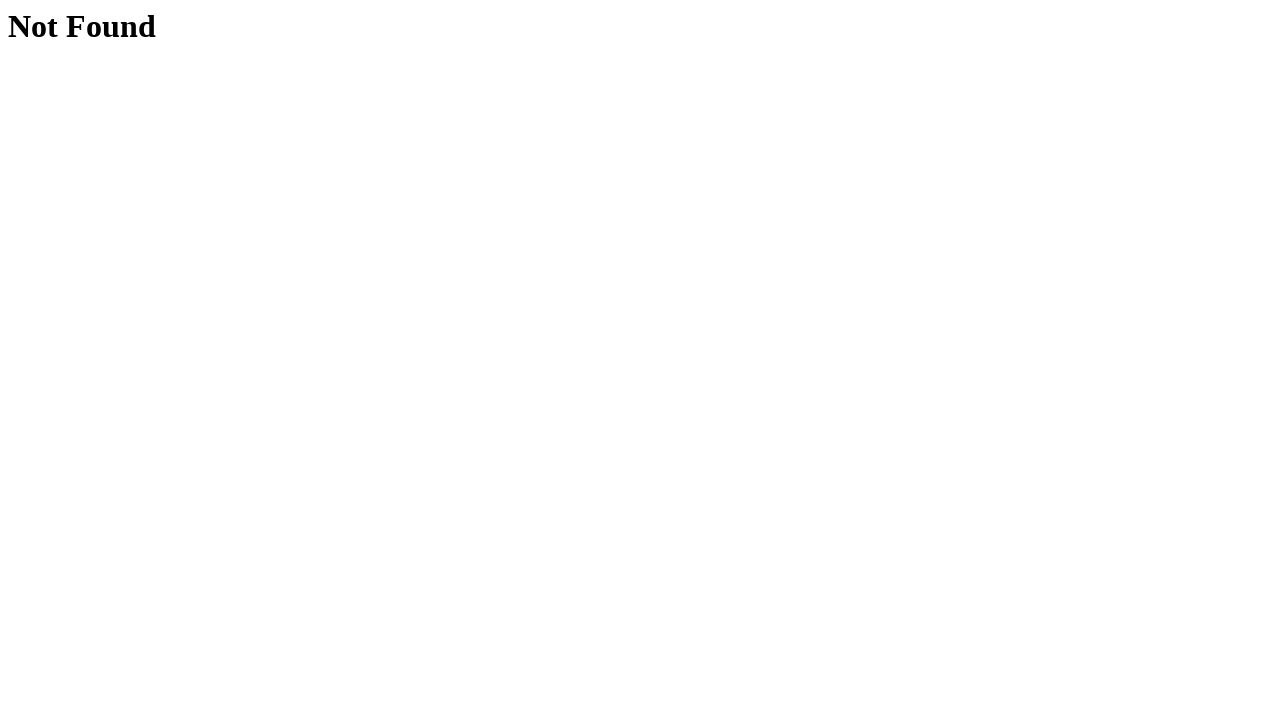

Navigated back to hovers page
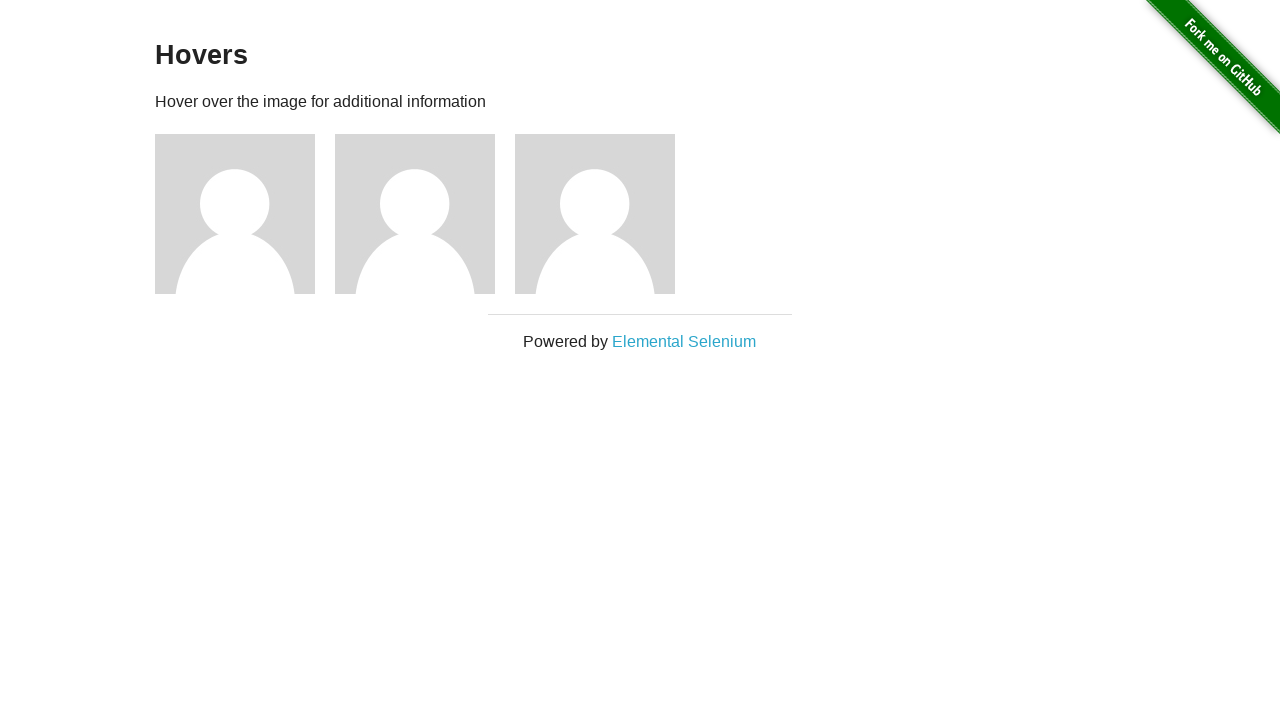

Re-fetched all figure elements before clicking profile link 3
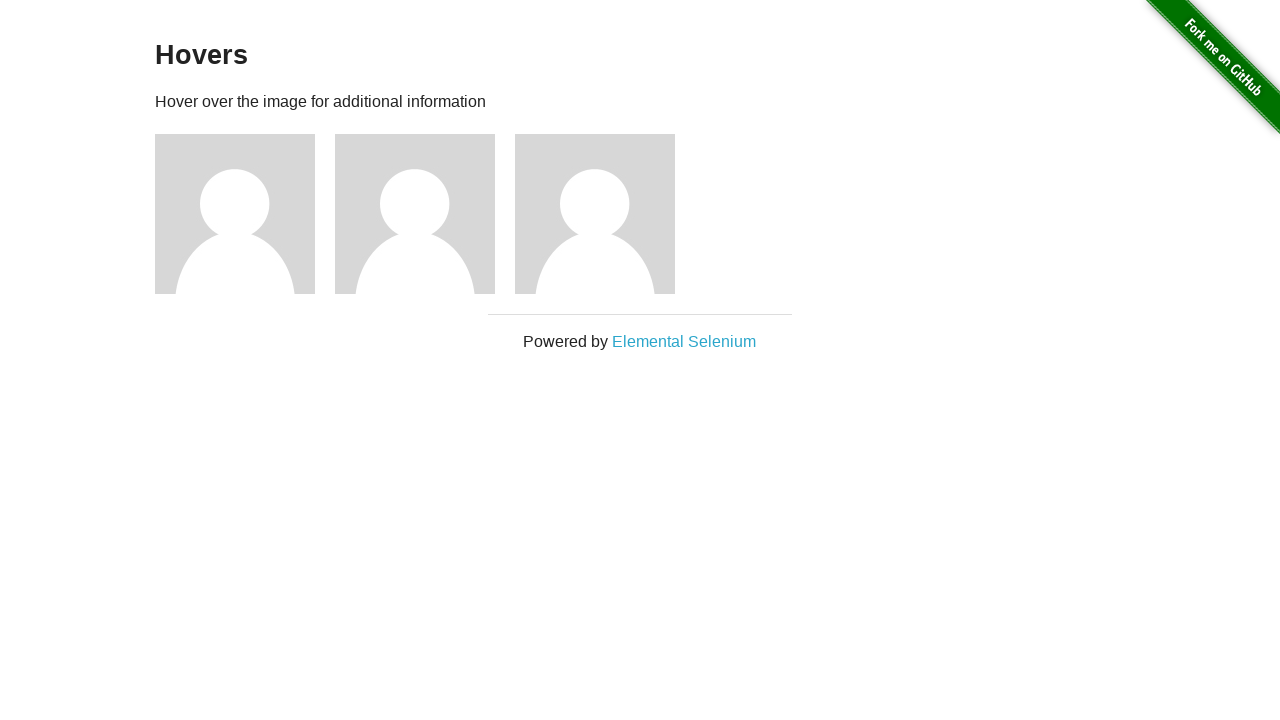

Hovered over user 3 to reveal 'View profile' link at (605, 214) on .figure >> nth=2
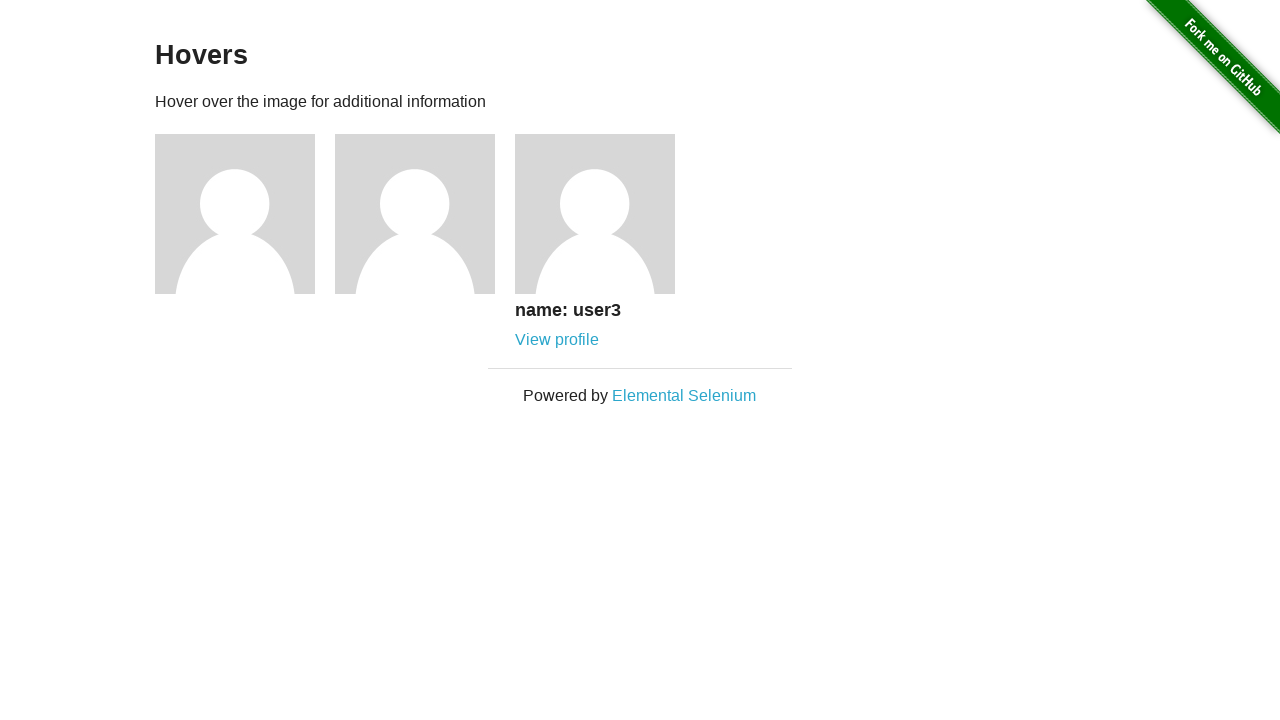

Clicked 'View profile' link for user 3 at (557, 340) on .figure >> nth=2 >> text=View profile
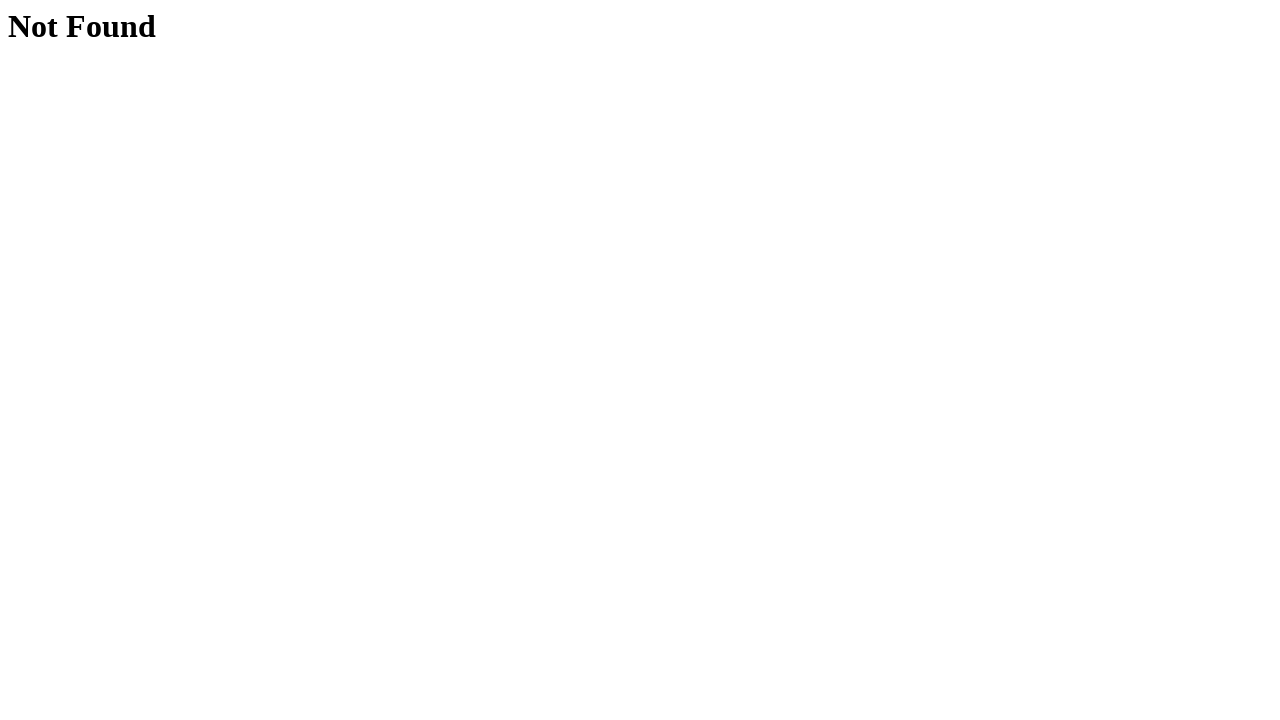

Retrieved page heading: 'Not Found'
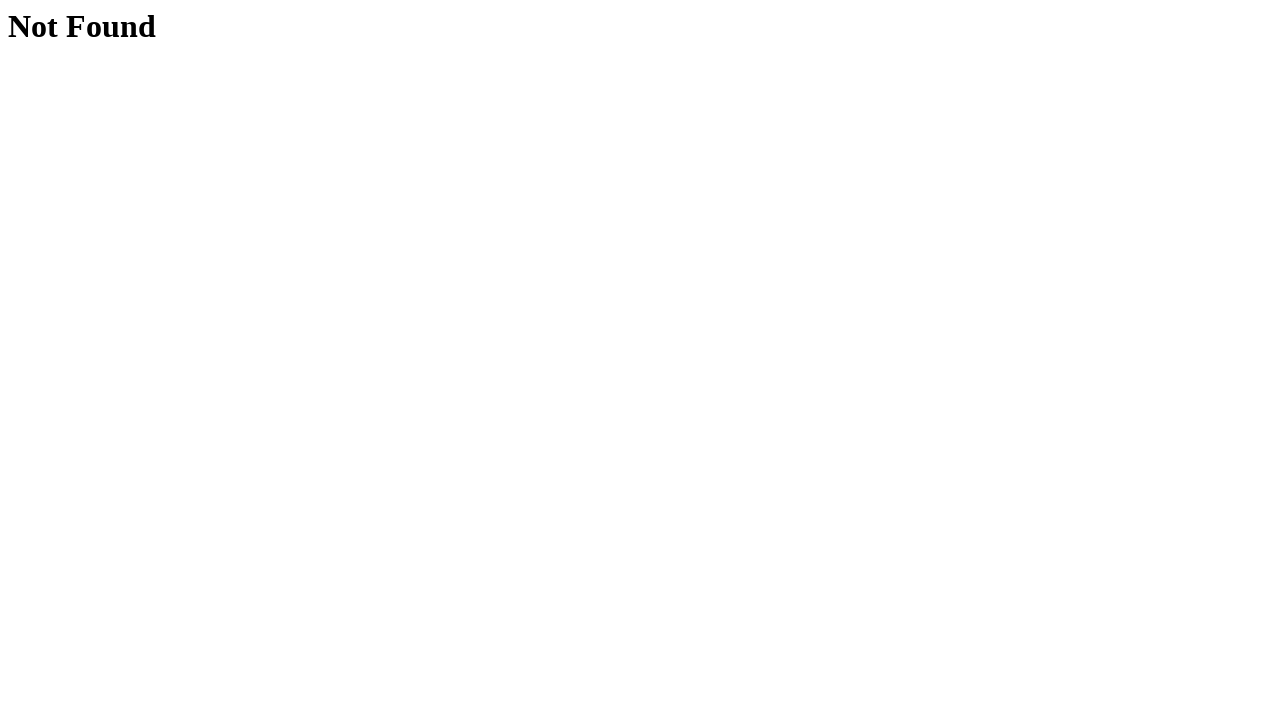

Verified 404 'Not Found' page is displayed
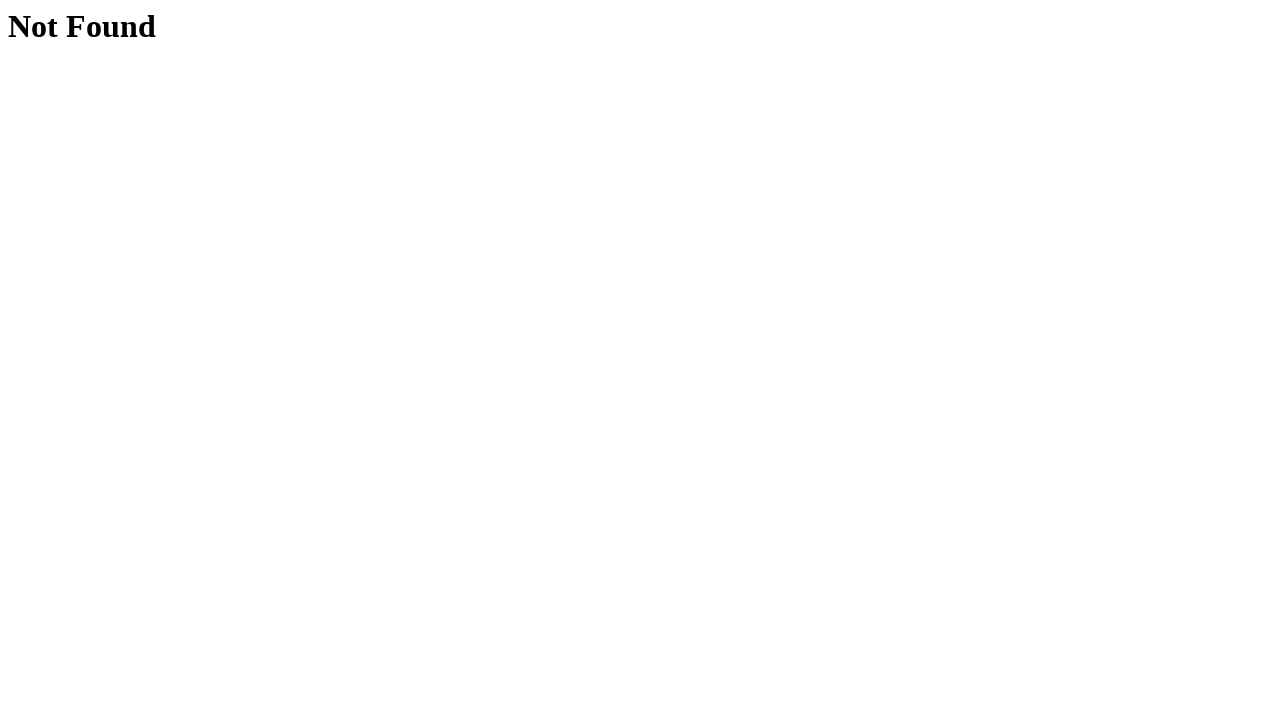

Navigated back to hovers page
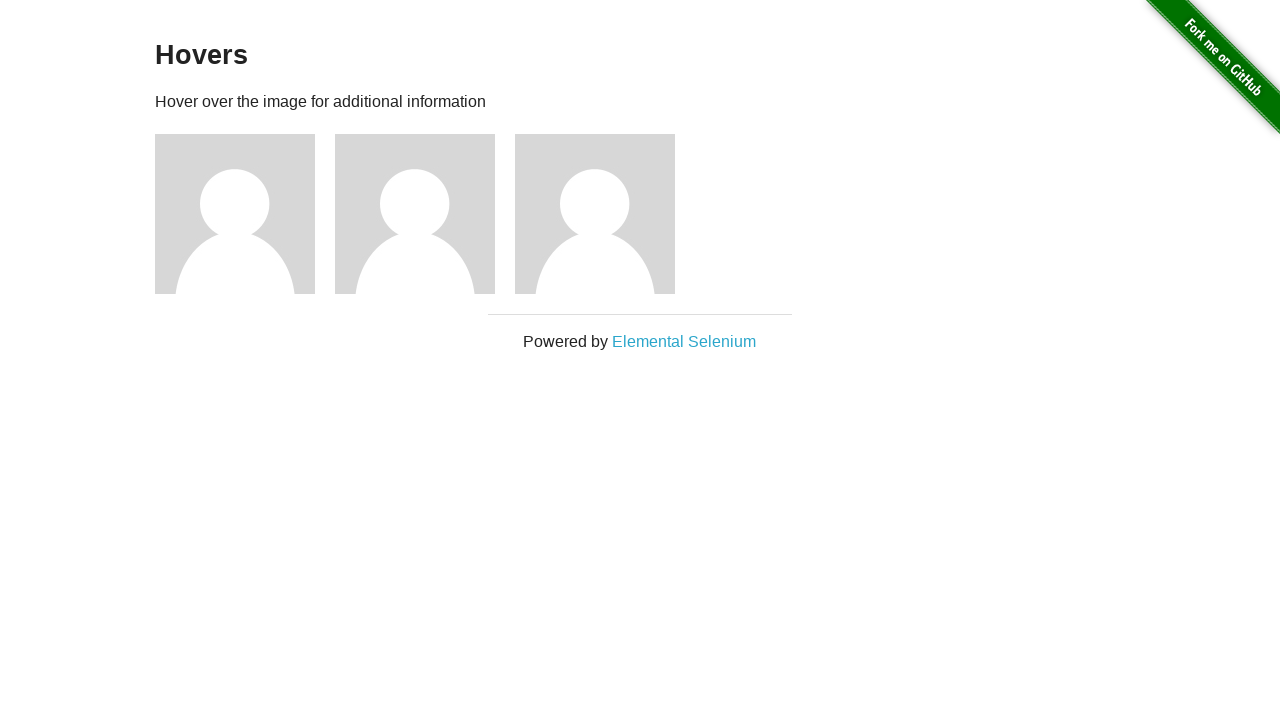

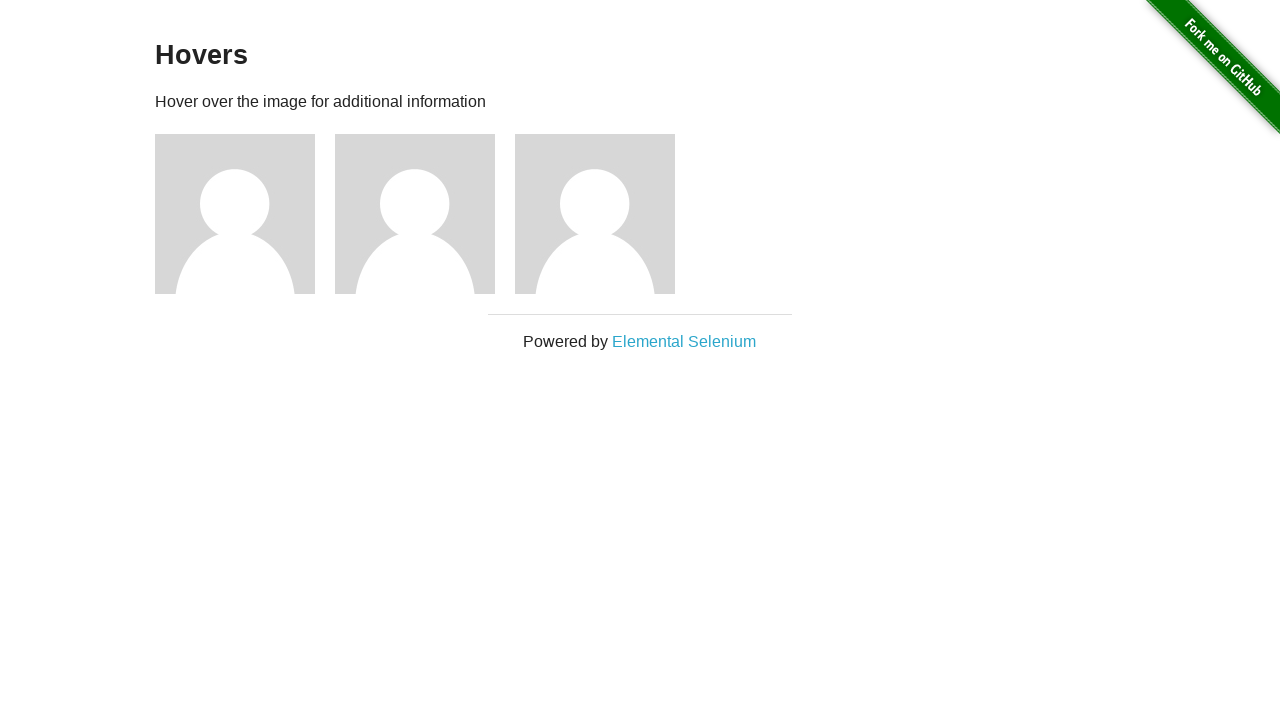